Navigates to the Coding Dojo website and waits for the page to load

Starting URL: https://www.codingdojo.com/

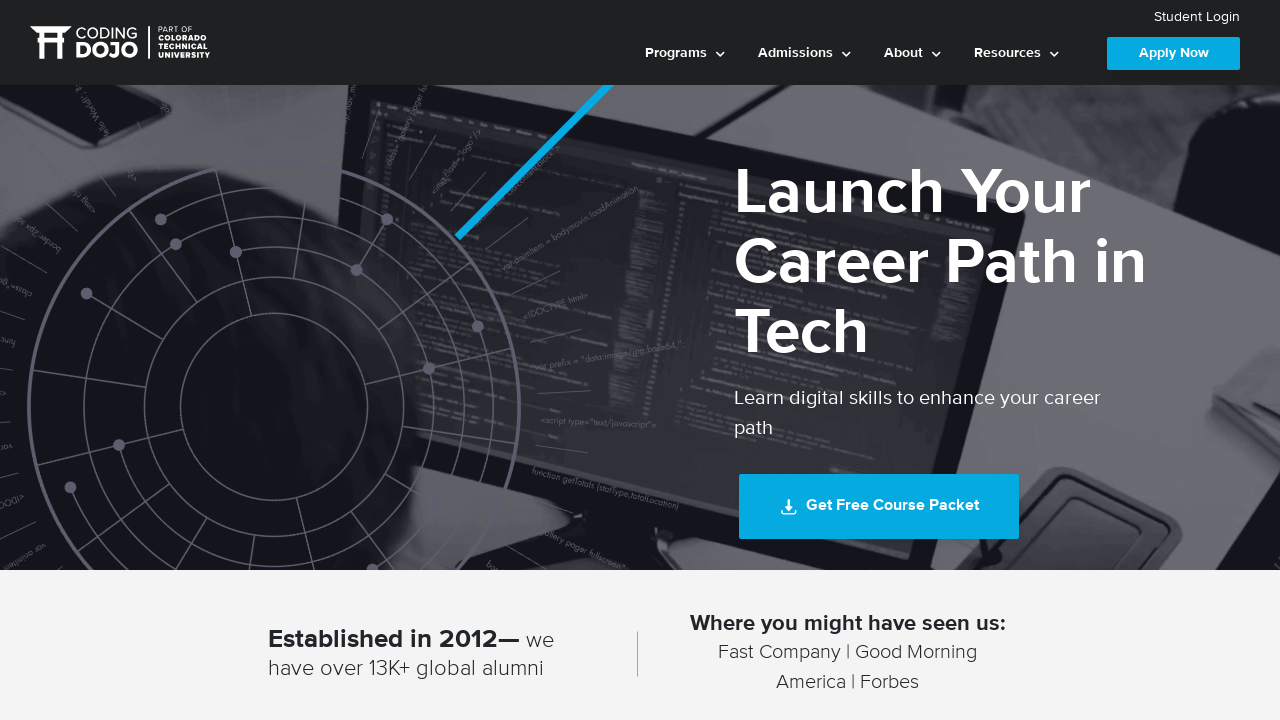

Navigated to Coding Dojo website
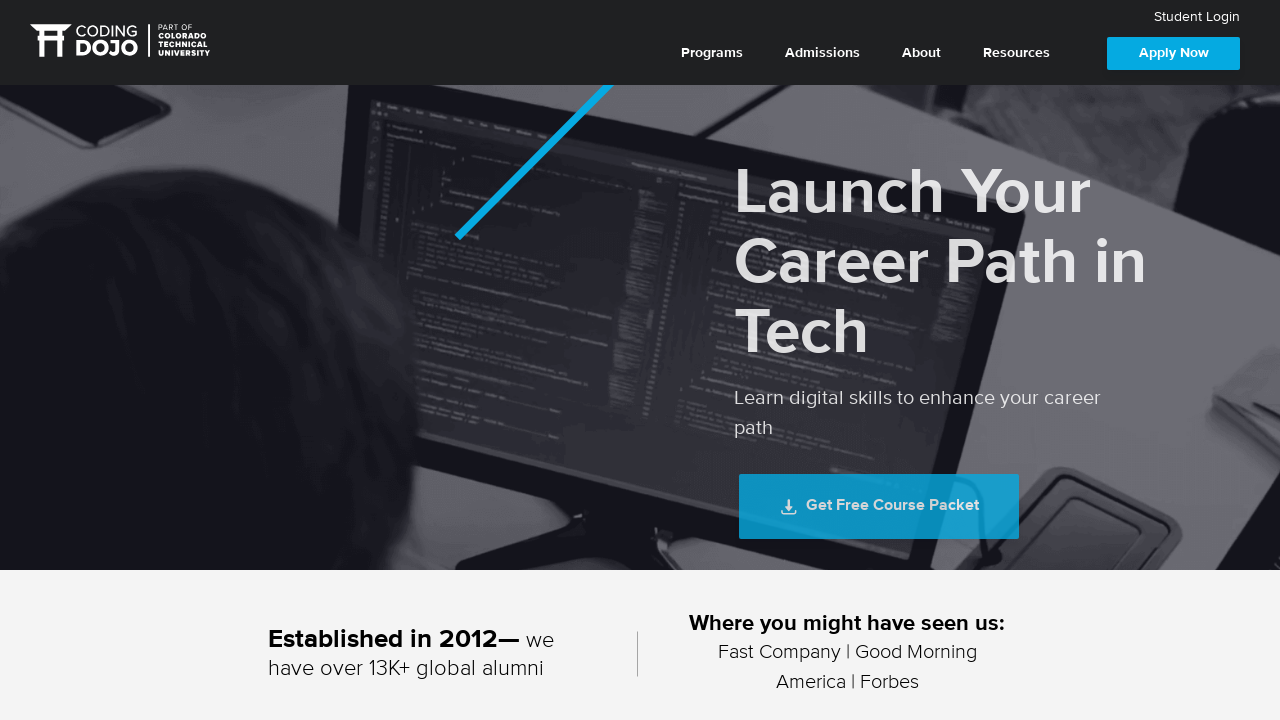

Page fully loaded with network idle
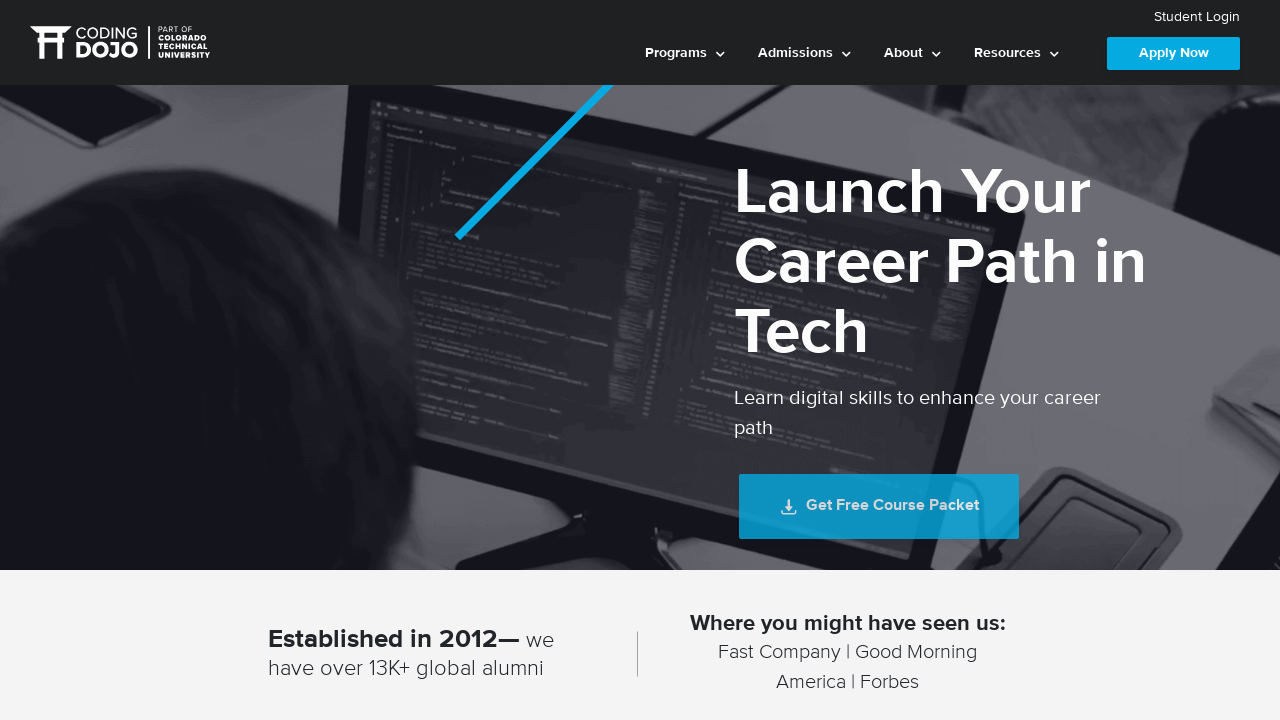

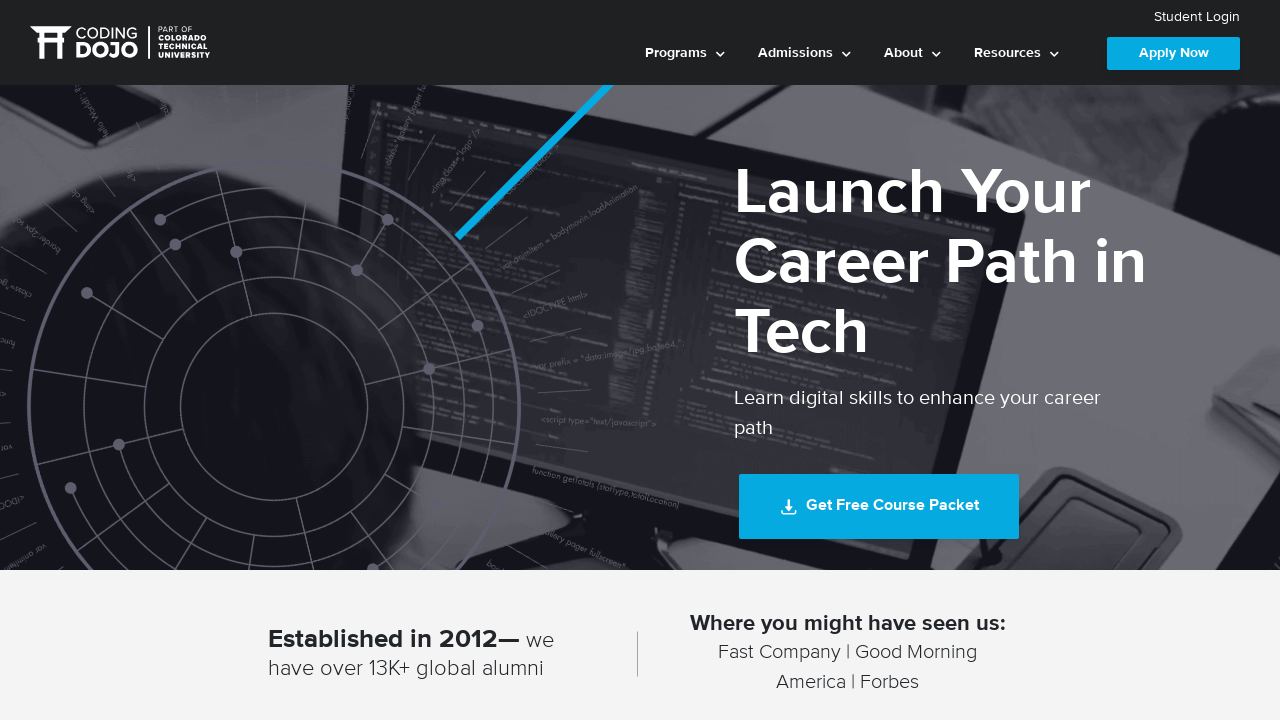